Tests YouTube search functionality by entering a search query for "turma da monica libras" and submitting the search form

Starting URL: https://www.youtube.com/?feature=youtu.be

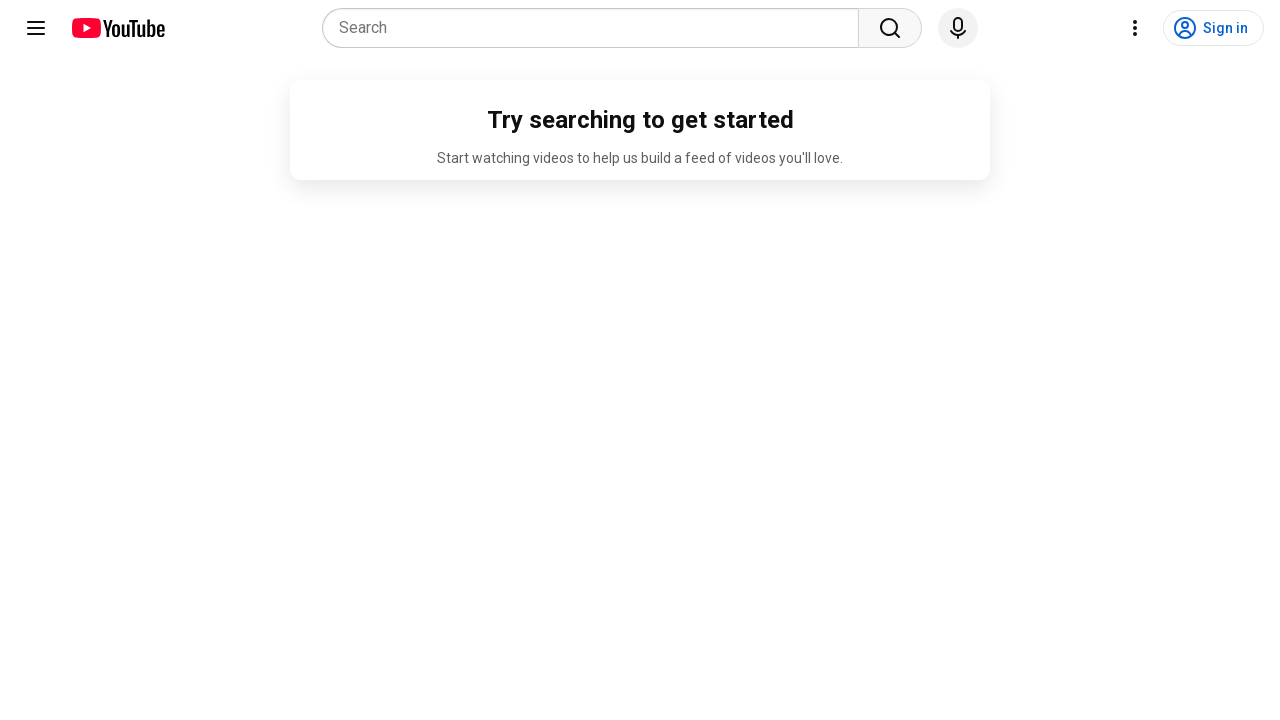

Verified YouTube page title
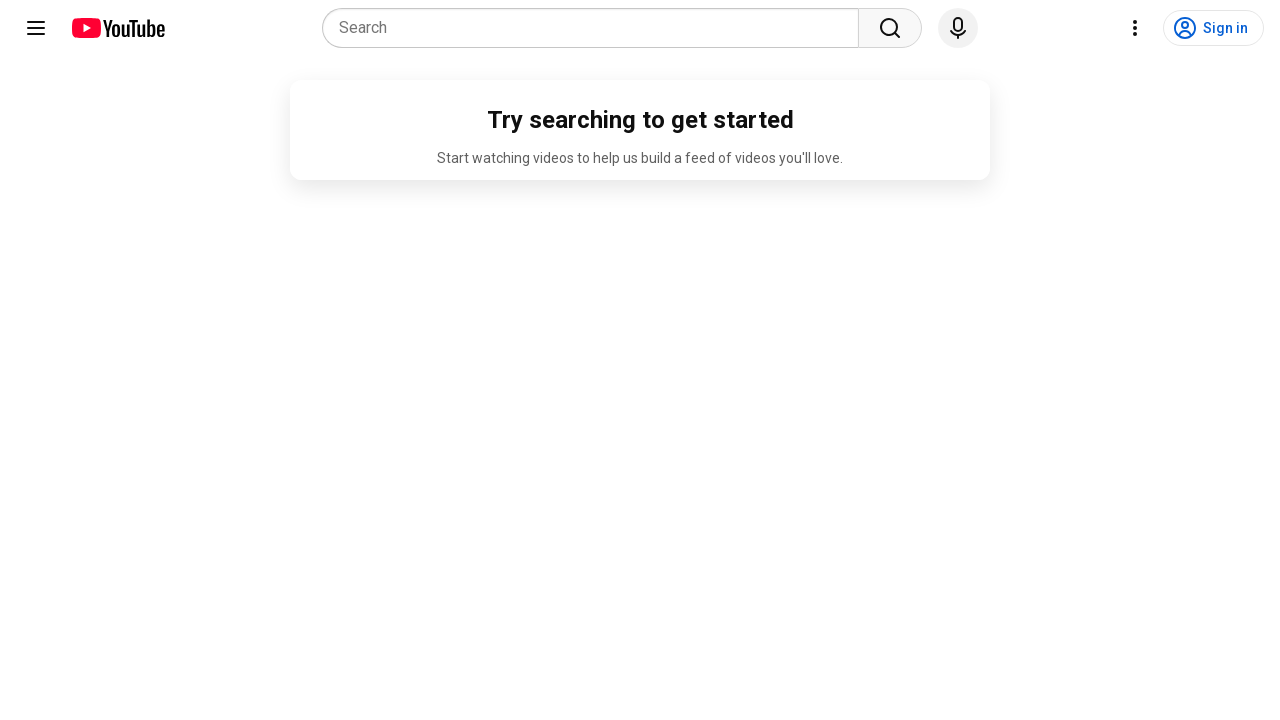

Filled search box with 'turma da monica libras' on input[name='search_query']
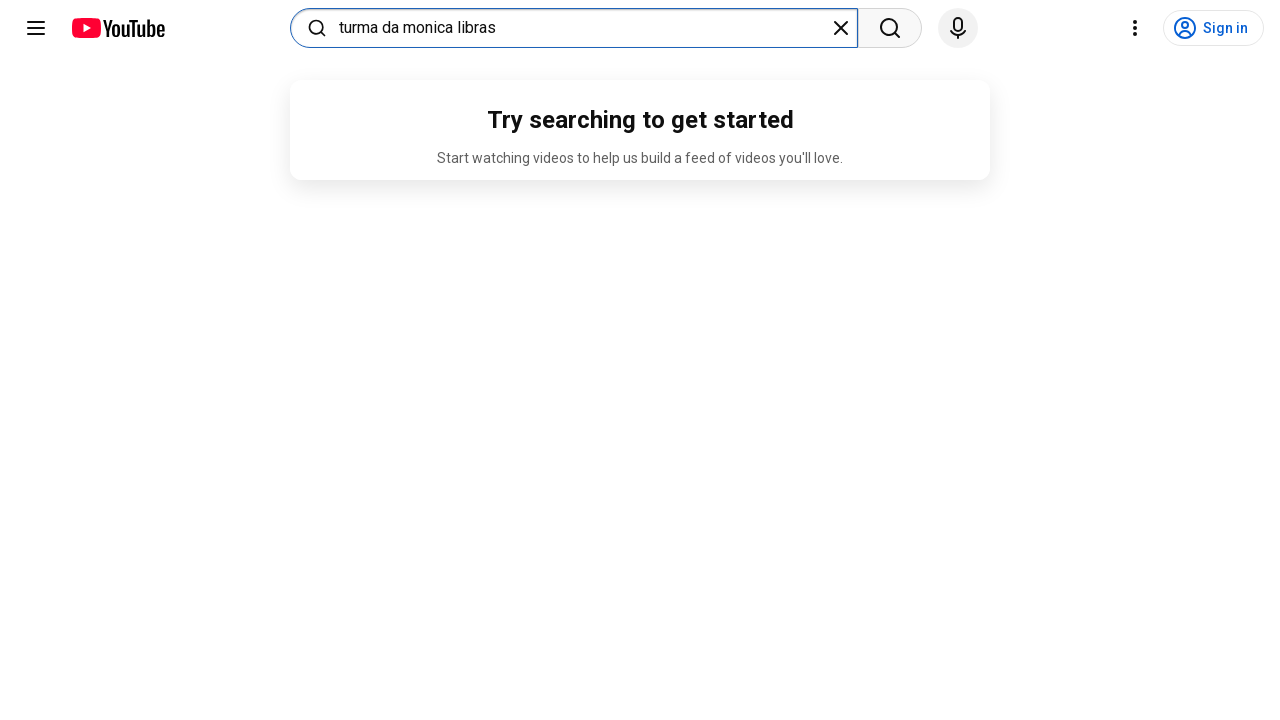

Pressed Enter to submit search query on input[name='search_query']
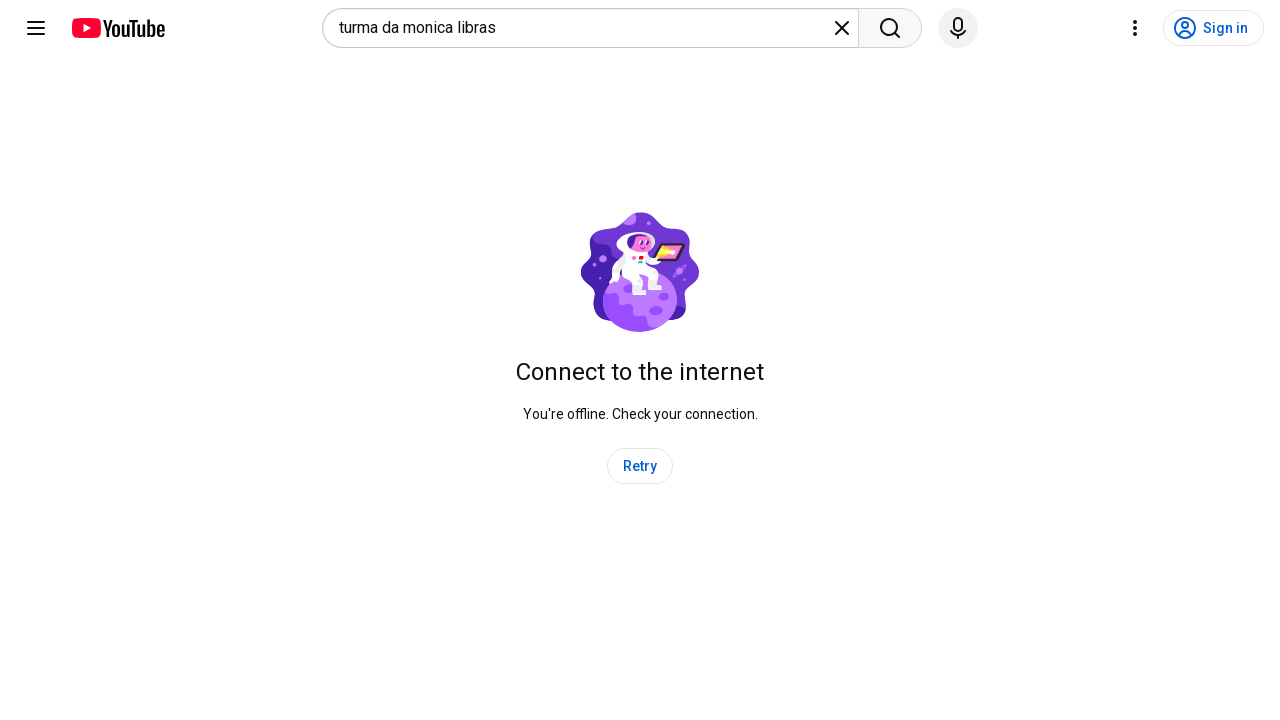

Waited for search results page to load
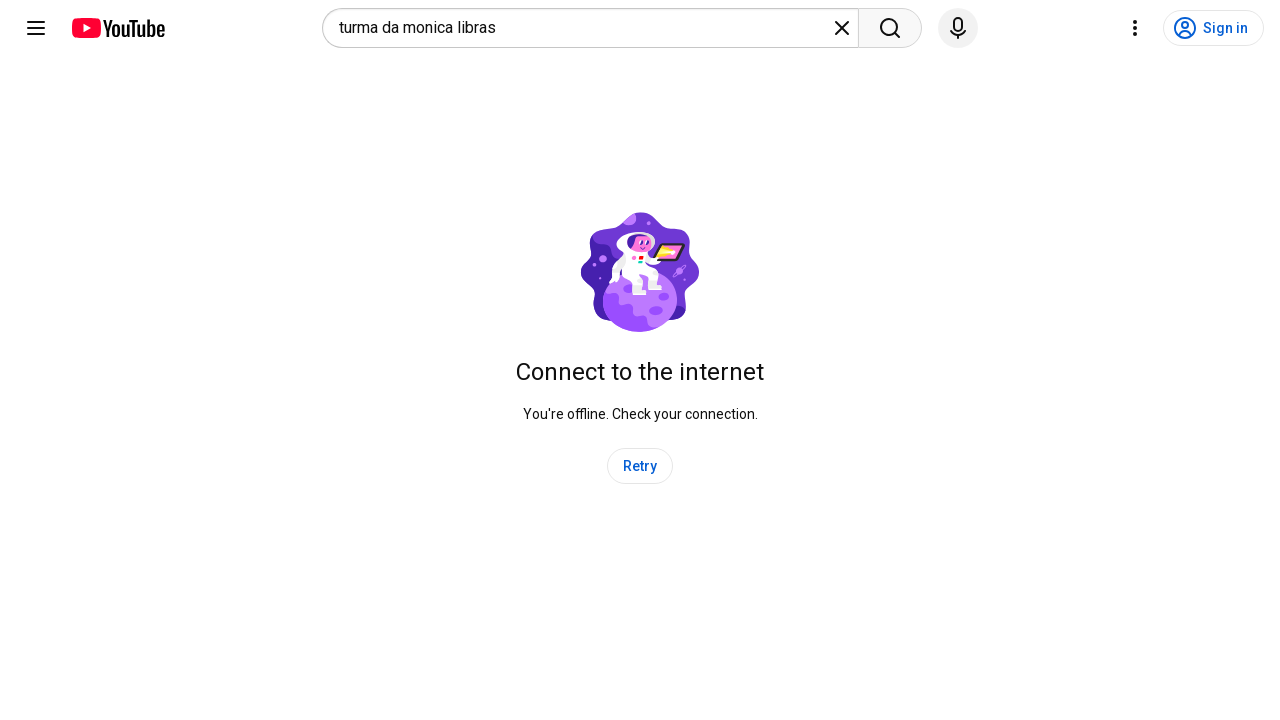

Verified search results were found for 'turma da monica libras'
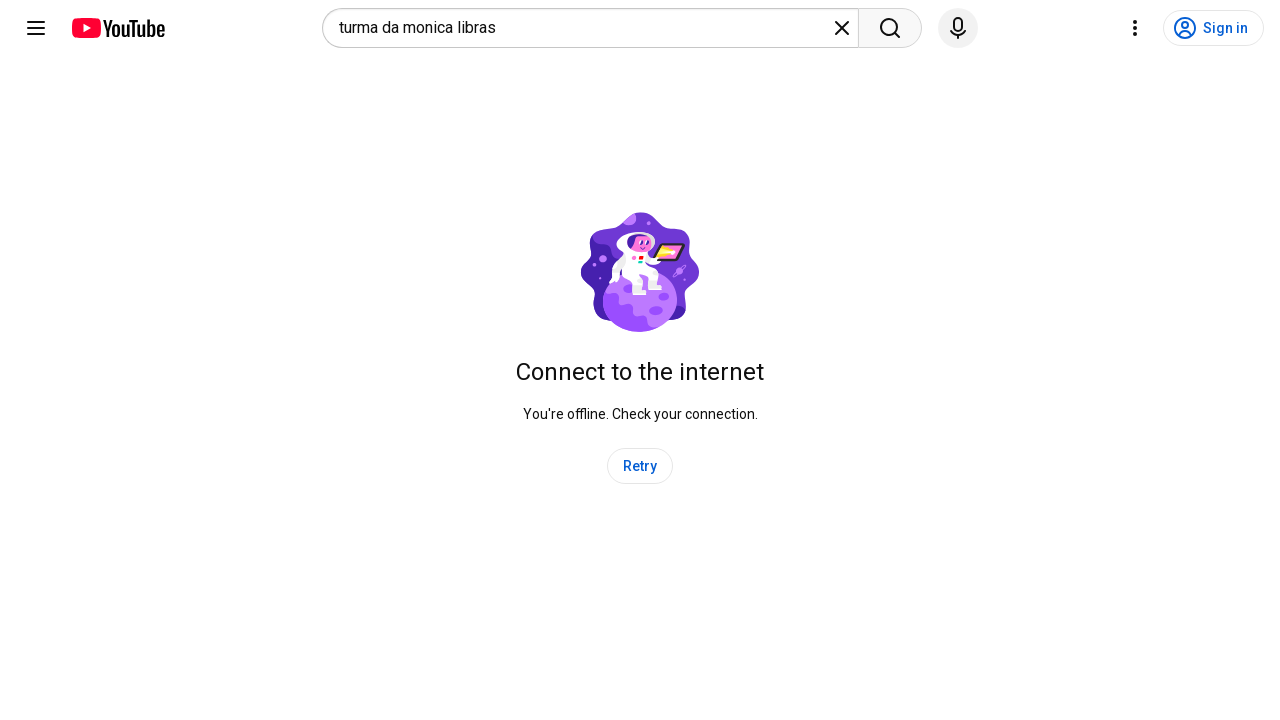

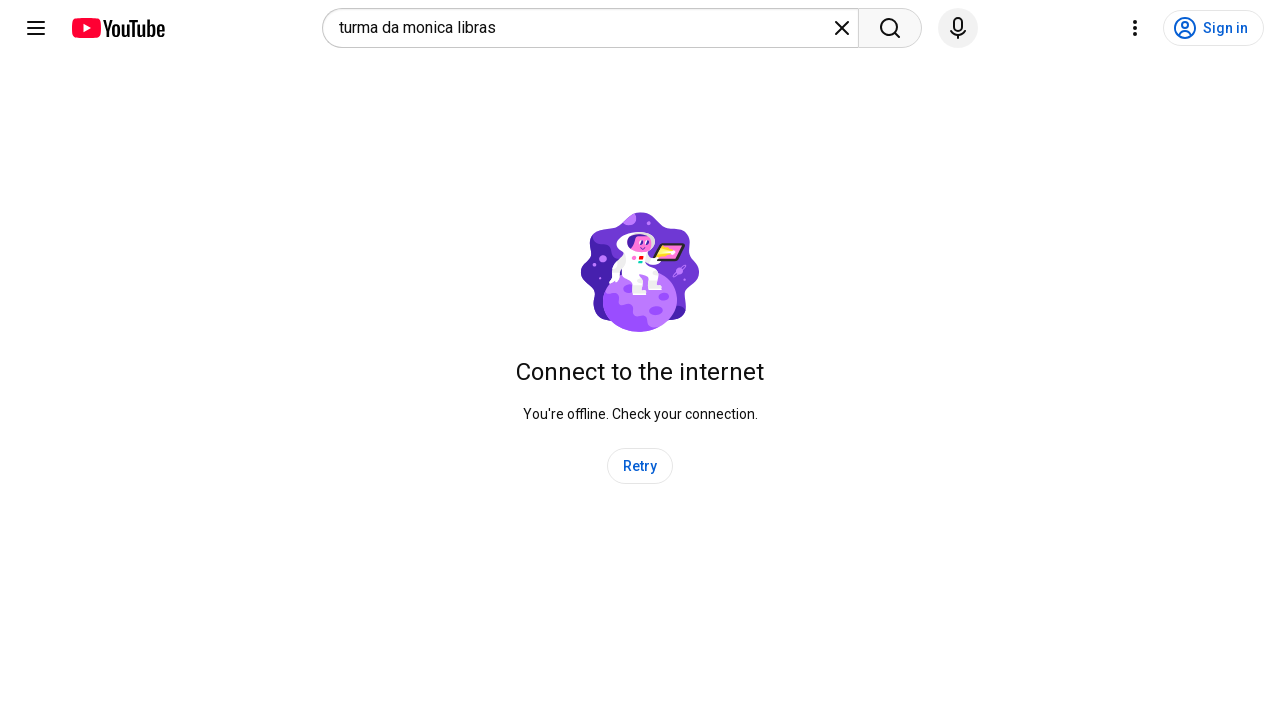